Tests QuillBot grammar checker by typing text into the editor and clicking the "Fix All Errors" button to correct grammar mistakes.

Starting URL: https://quillbot.com/grammar-check

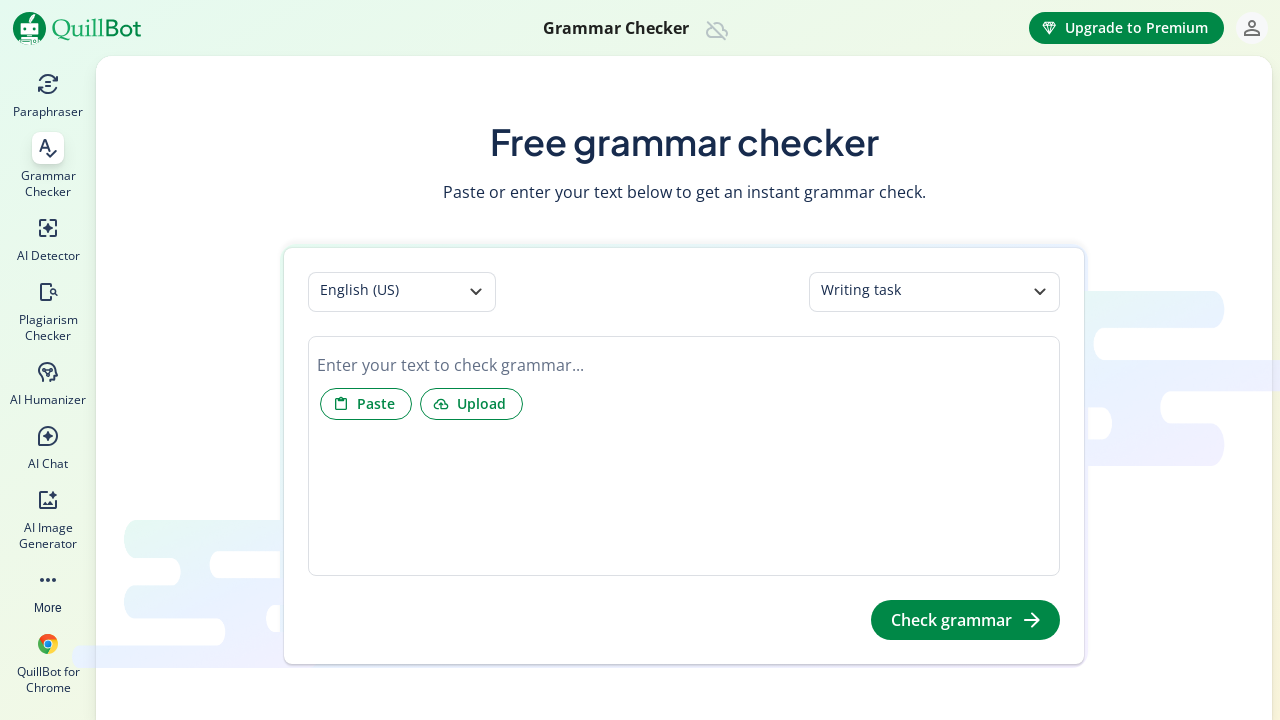

Clicked on the text editor area at (684, 365) on div[data-gramm_editor='false']
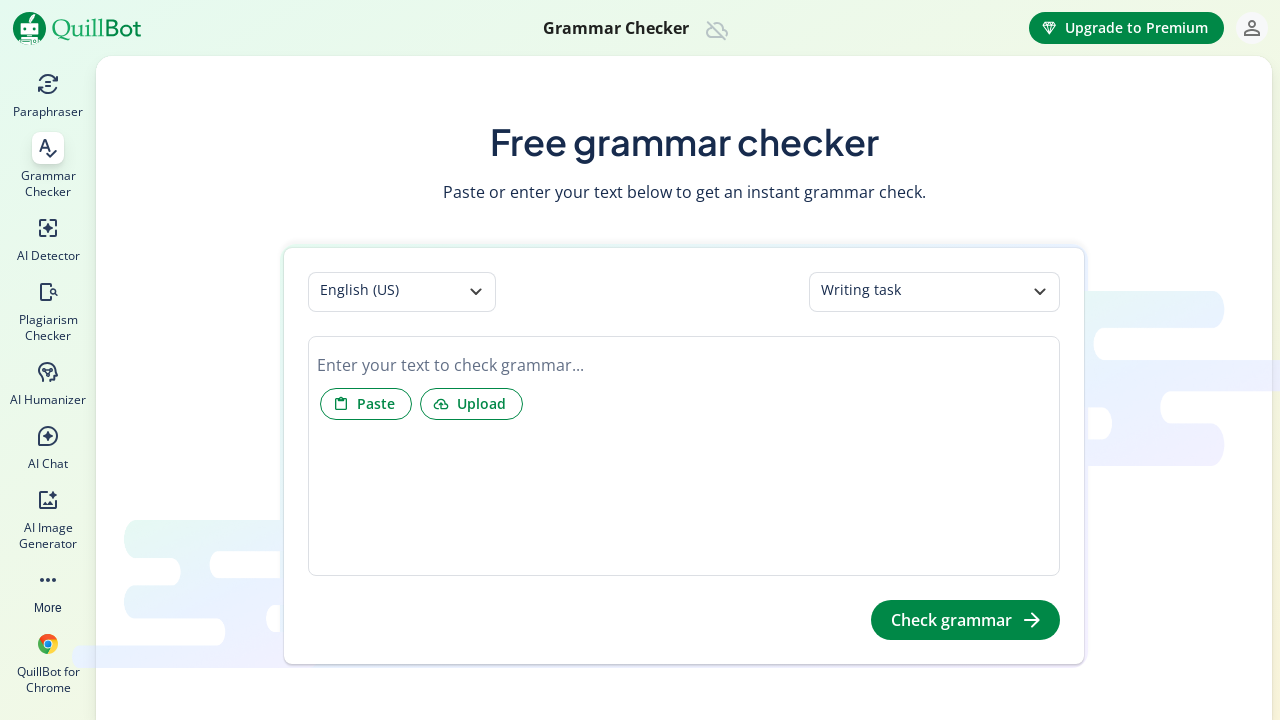

Typed sample text with intentional grammar errors into the editor
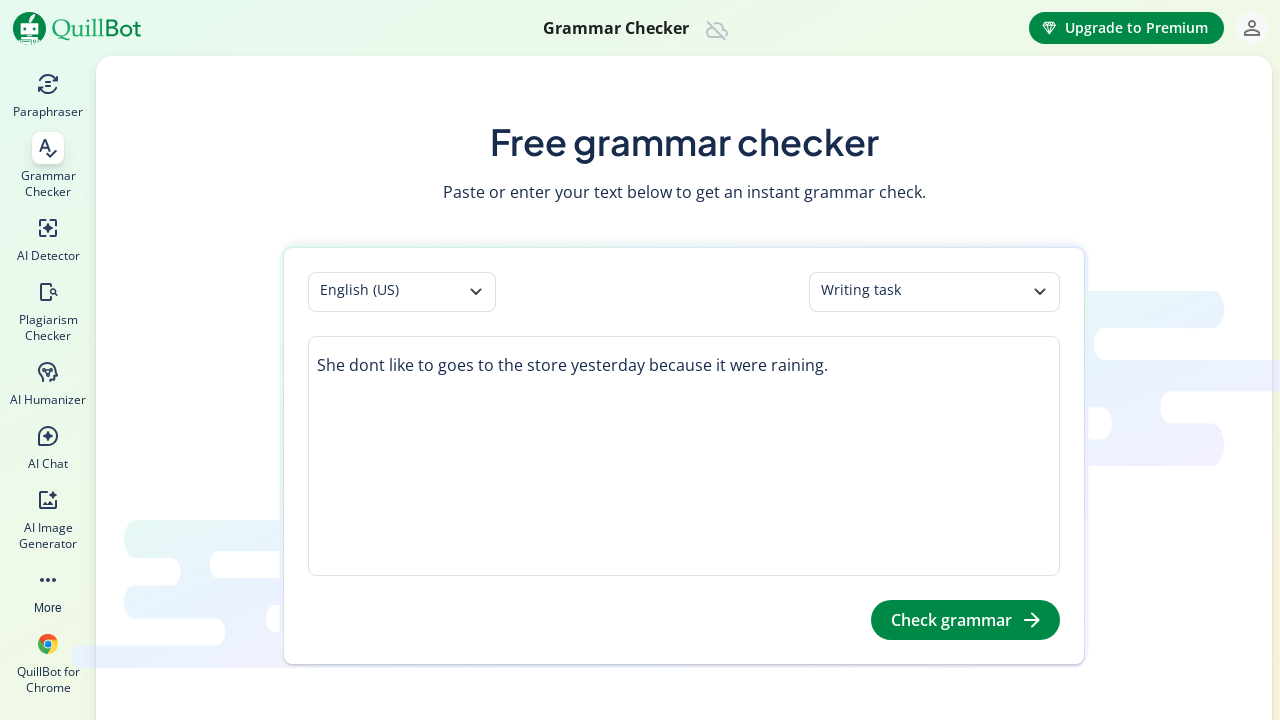

No errors found or 'Fix All Errors' button not available on text=Fix All Errors
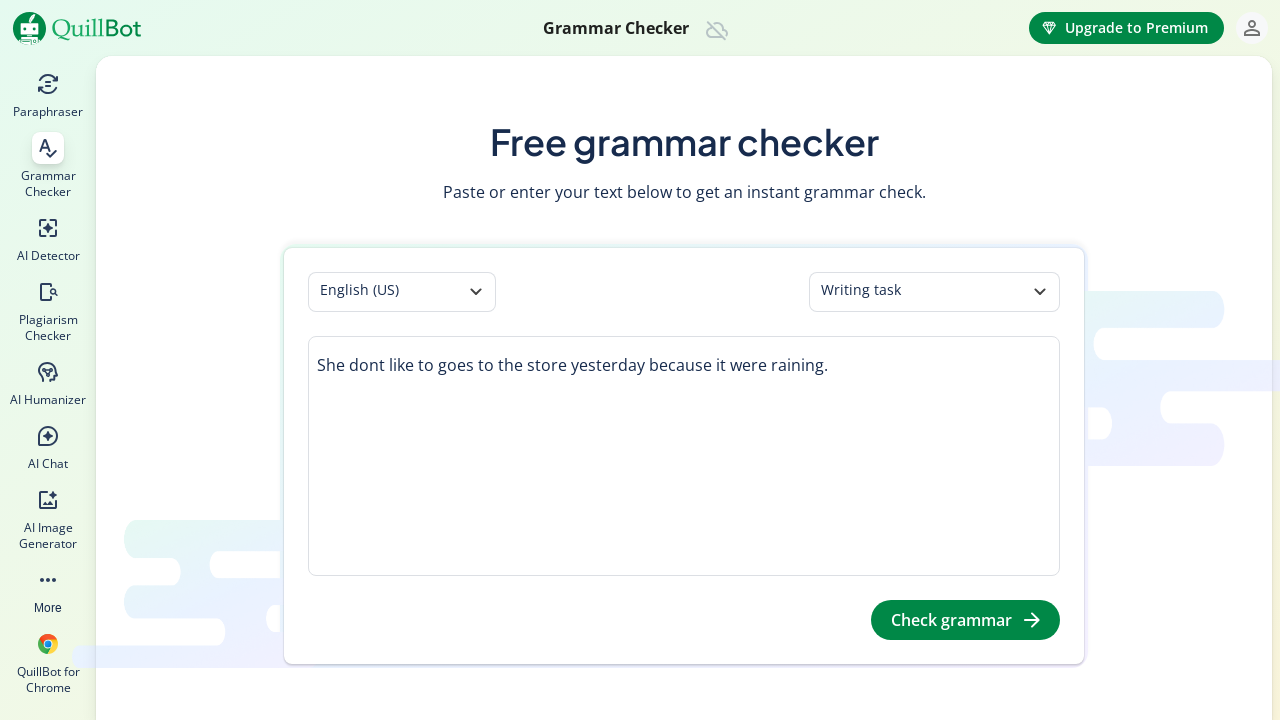

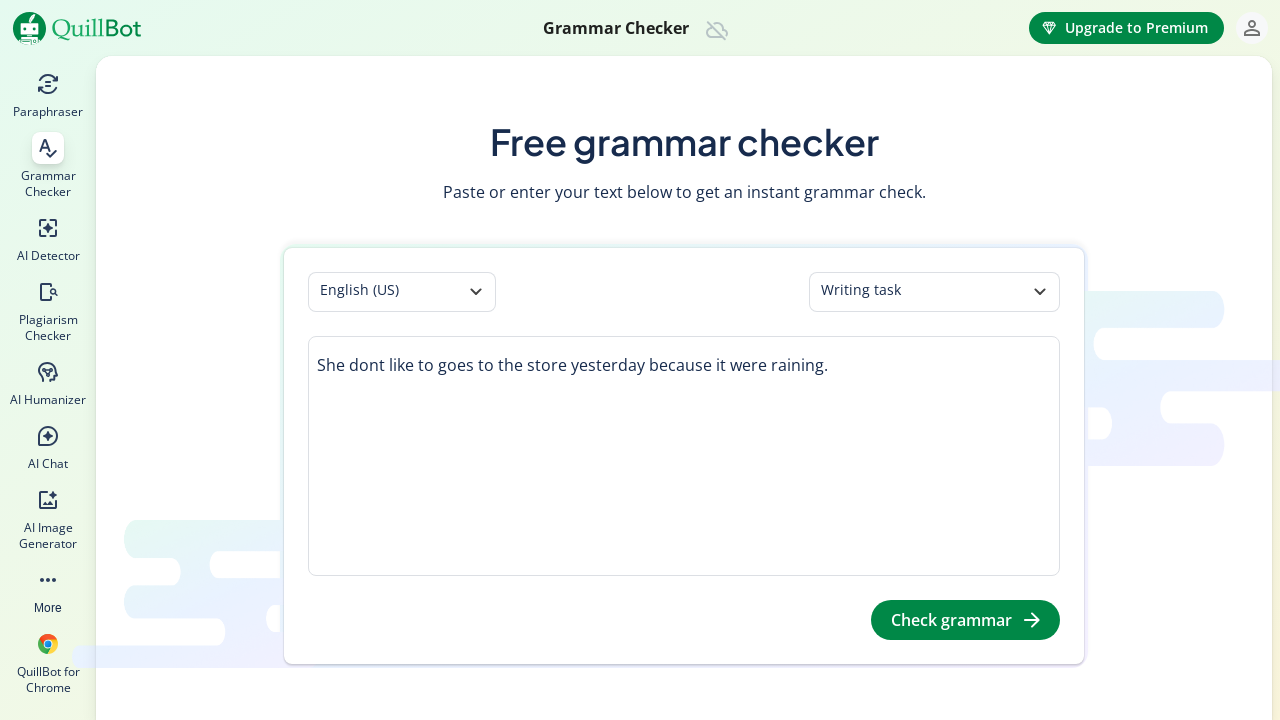